Navigates to automationbykrishna.com and clicks on the demo table link

Starting URL: http://automationbykrishna.com/

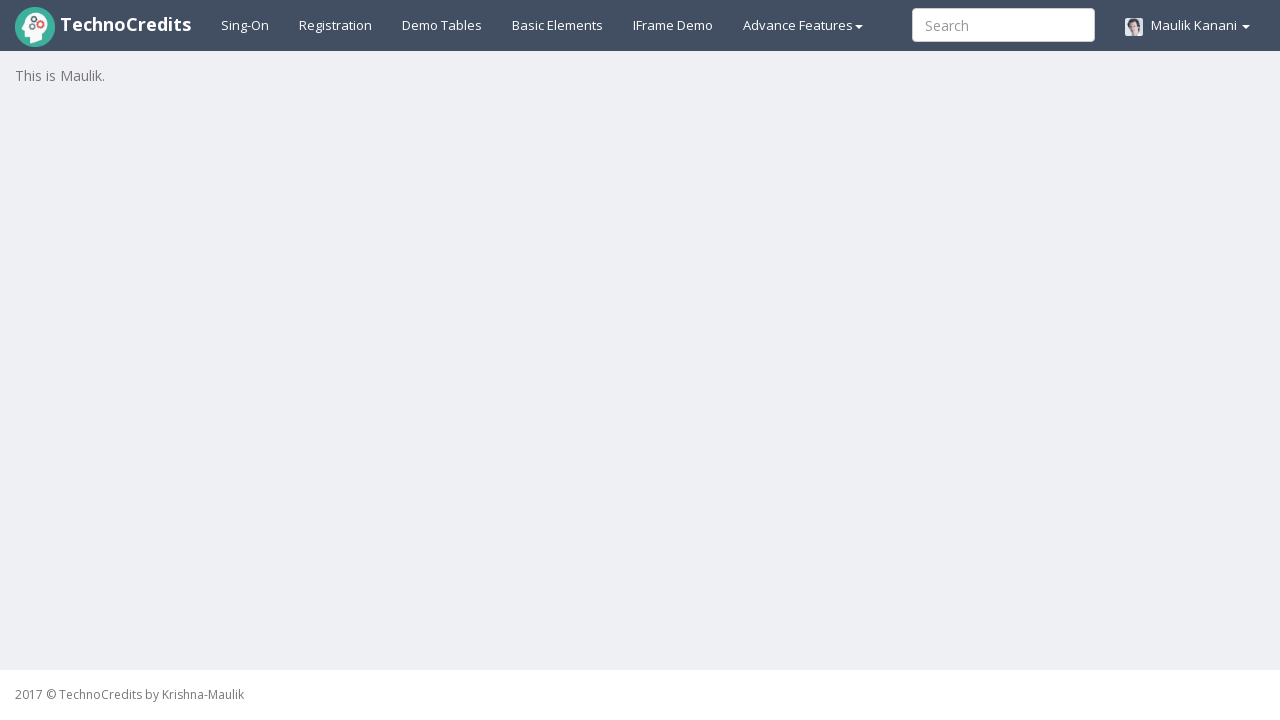

Clicked on the demo table link at (442, 25) on a#demotable
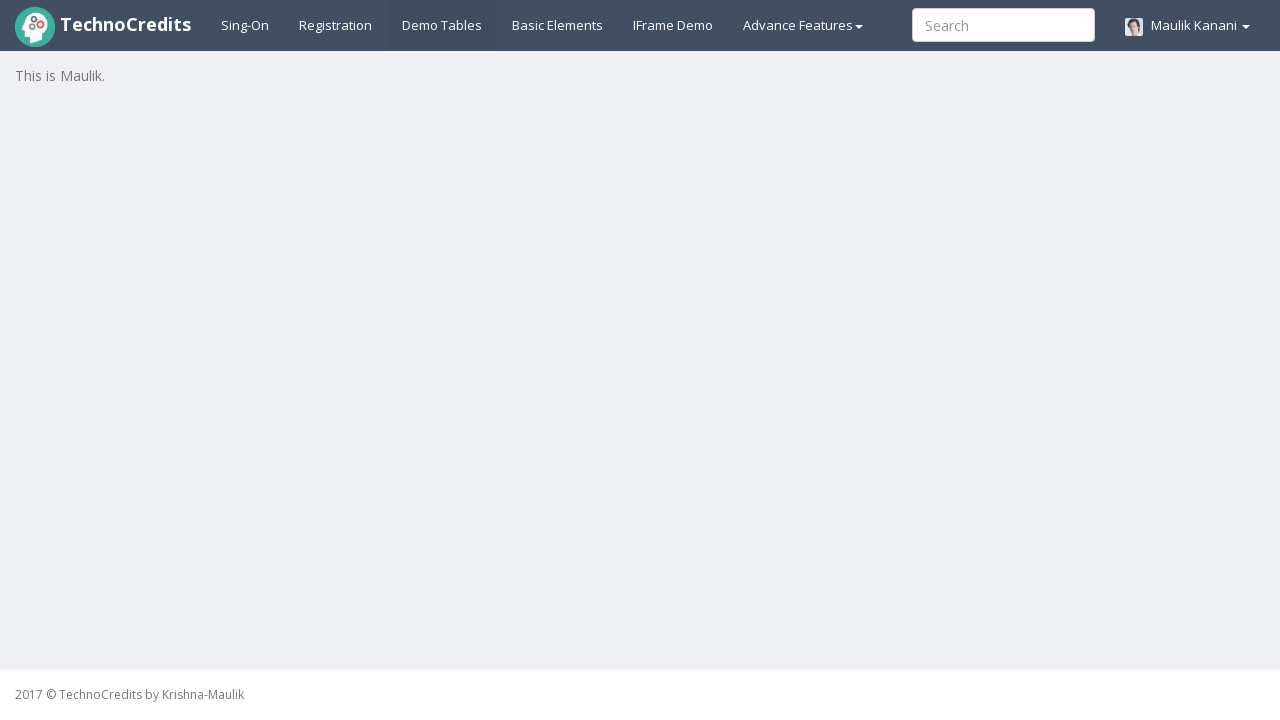

Waited for page to load and network to be idle
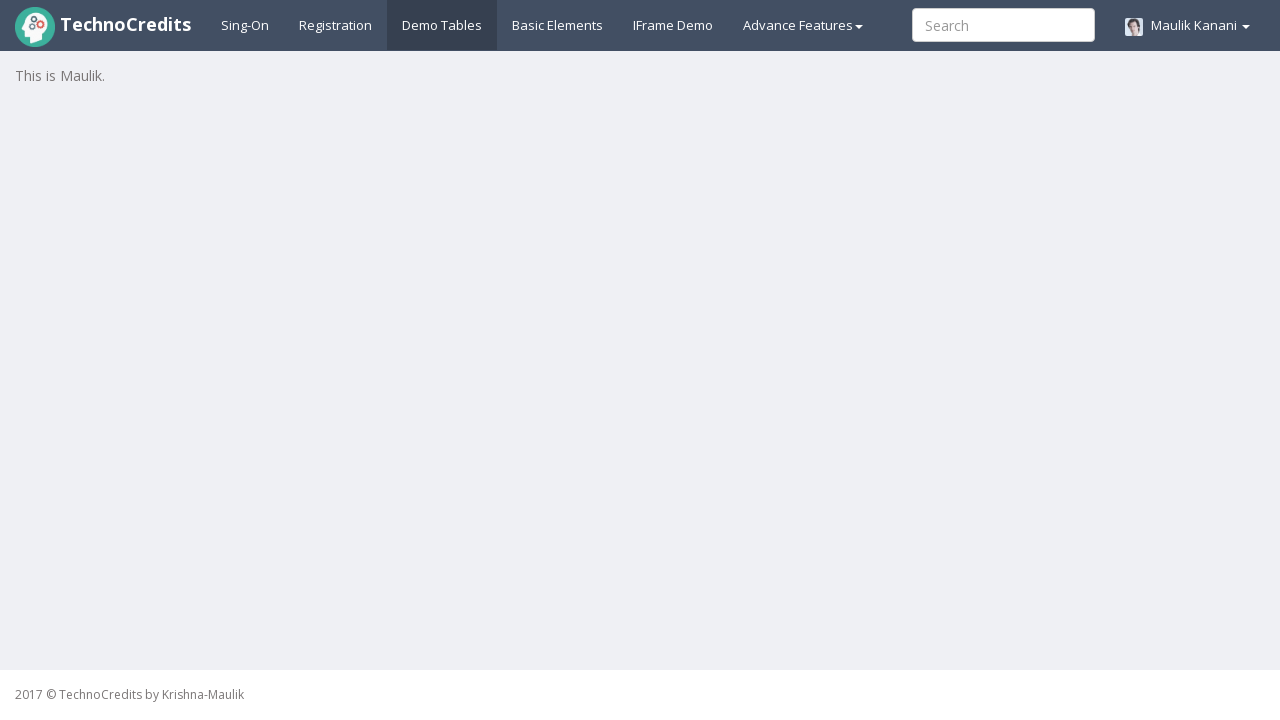

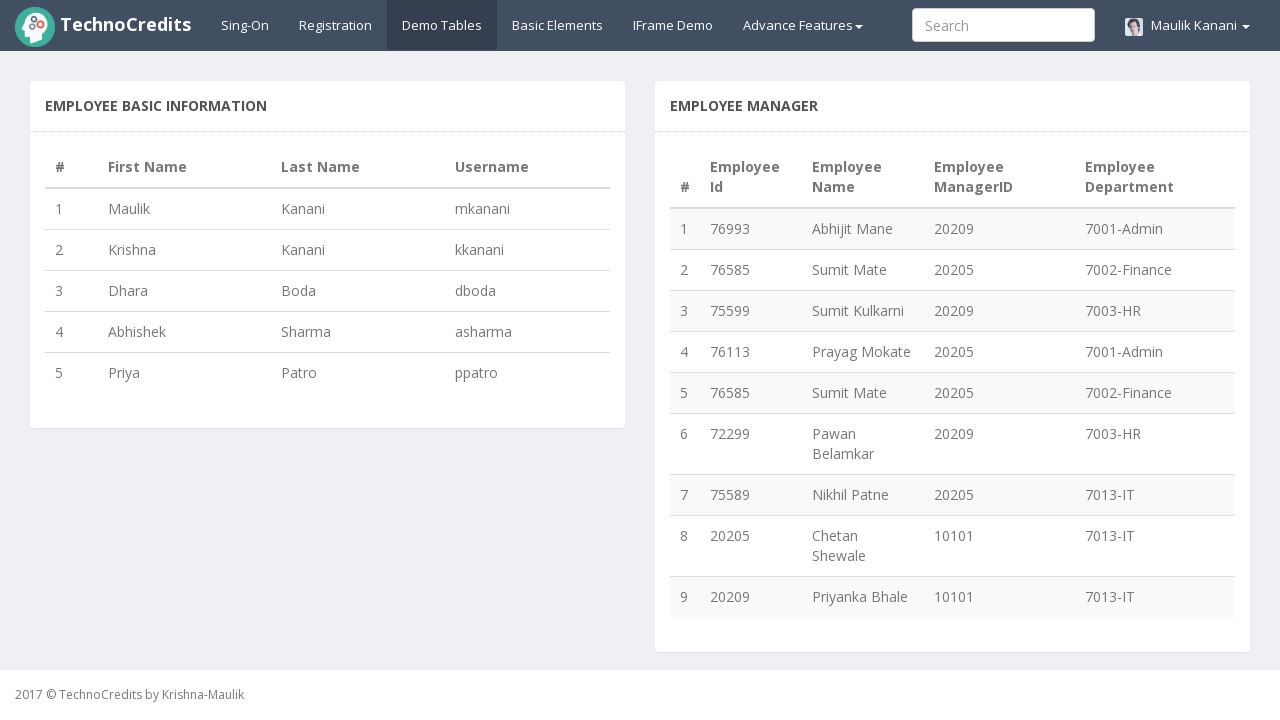